Tests file download functionality by entering text into a text area and clicking the download button to trigger a file download.

Starting URL: https://demoapps.qspiders.com/ui/download?sublist=0

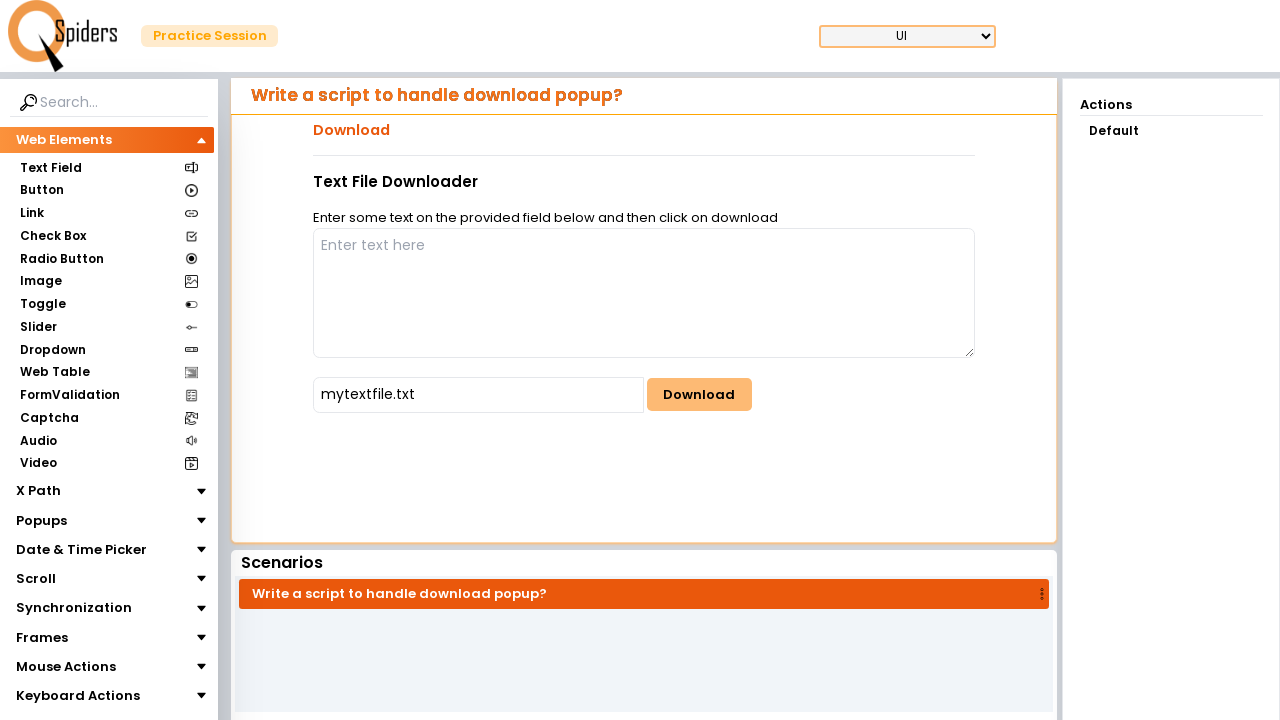

Filled text area with 'write something into the text field' on #writeArea
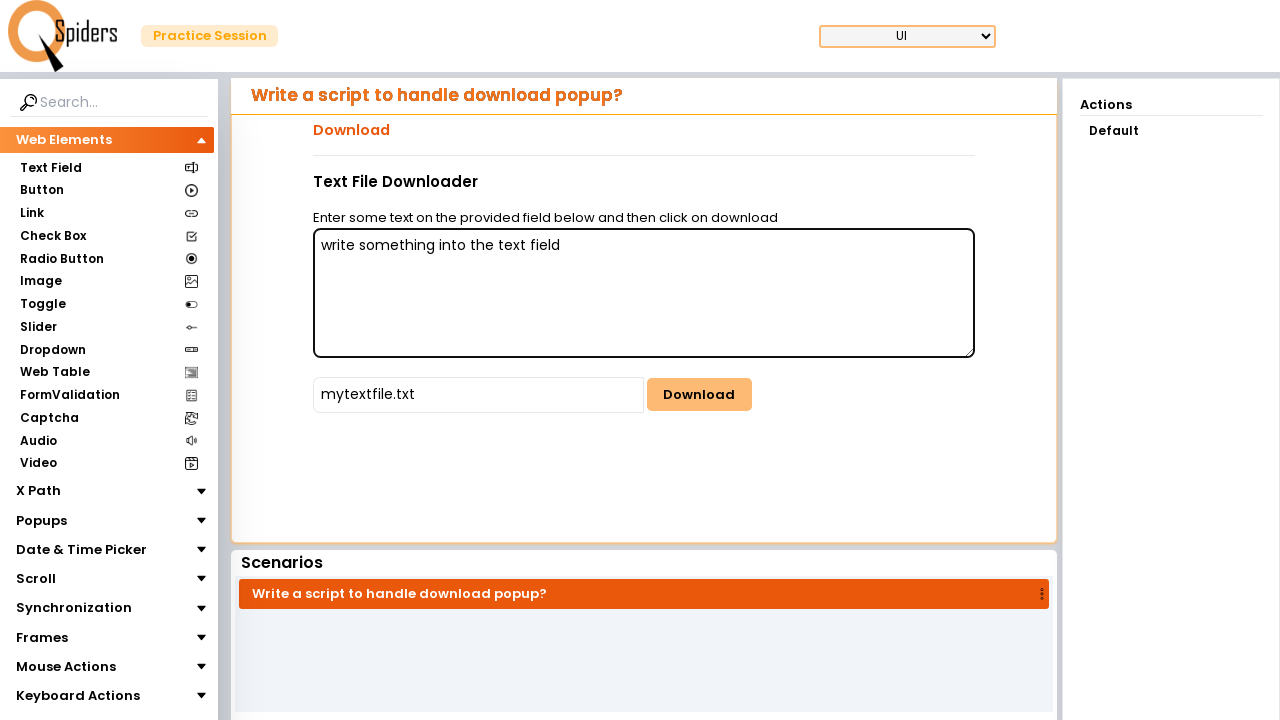

Clicked download button to trigger file download at (699, 395) on #downloadButton
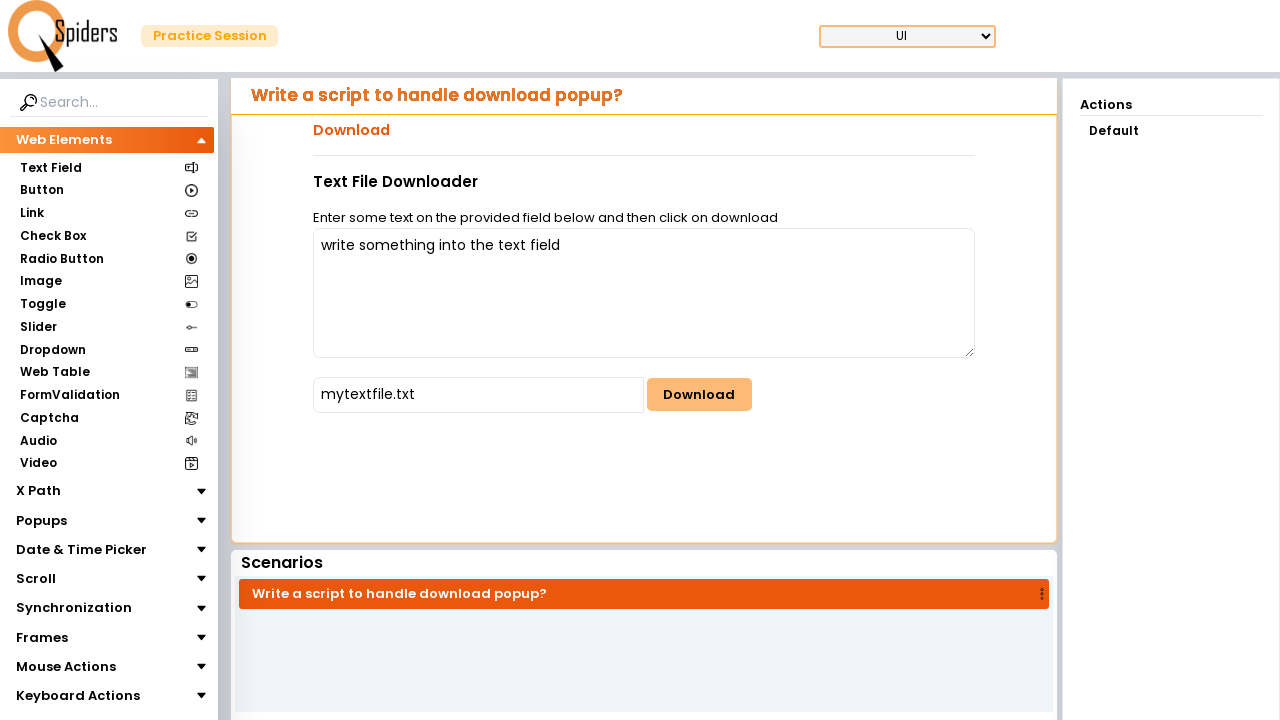

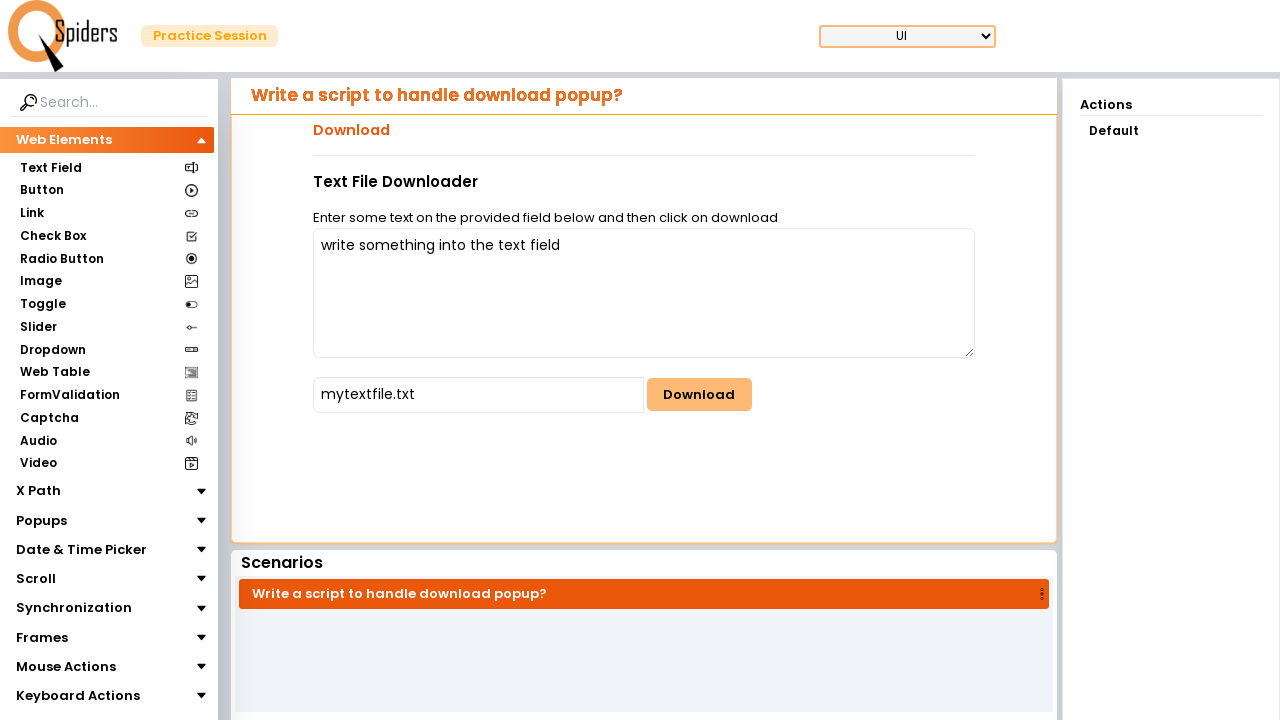